Tests filling an input field on a test automation practice page by entering a name value using JavaScript execution

Starting URL: https://testautomationpractice.blogspot.com/

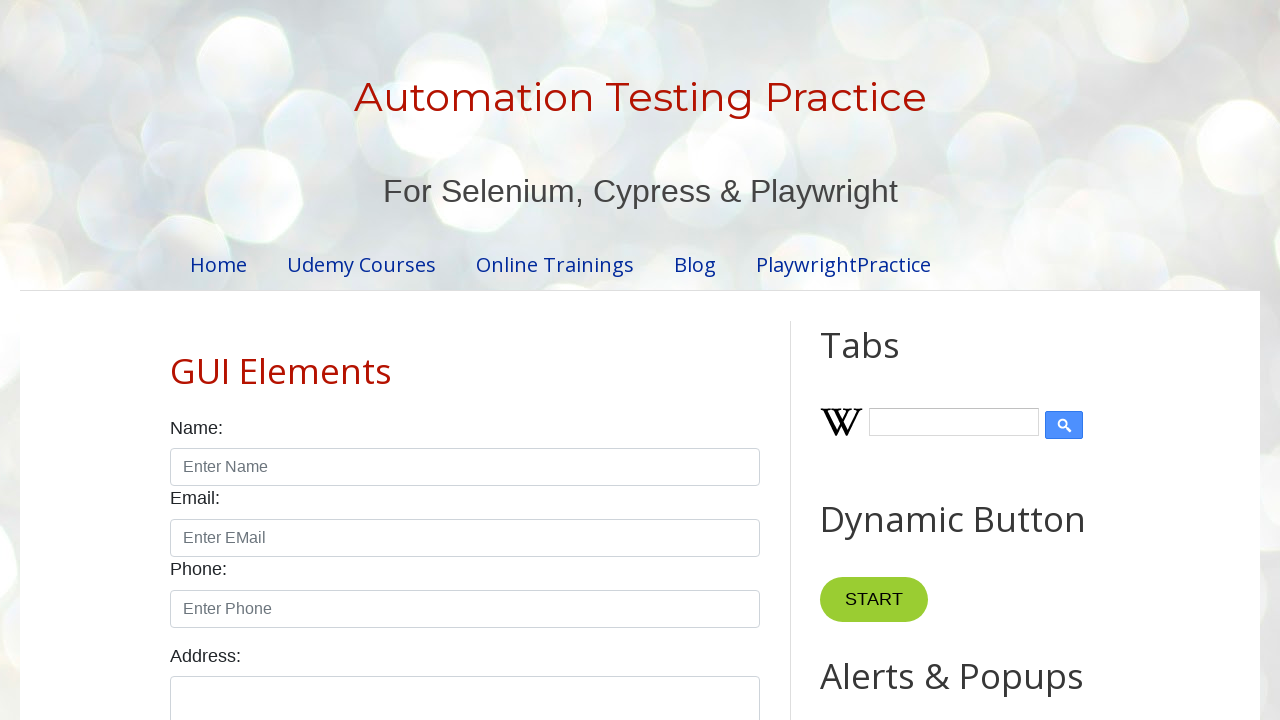

Filled name input field with 'John' using JavaScript execution on test automation practice page on input#name
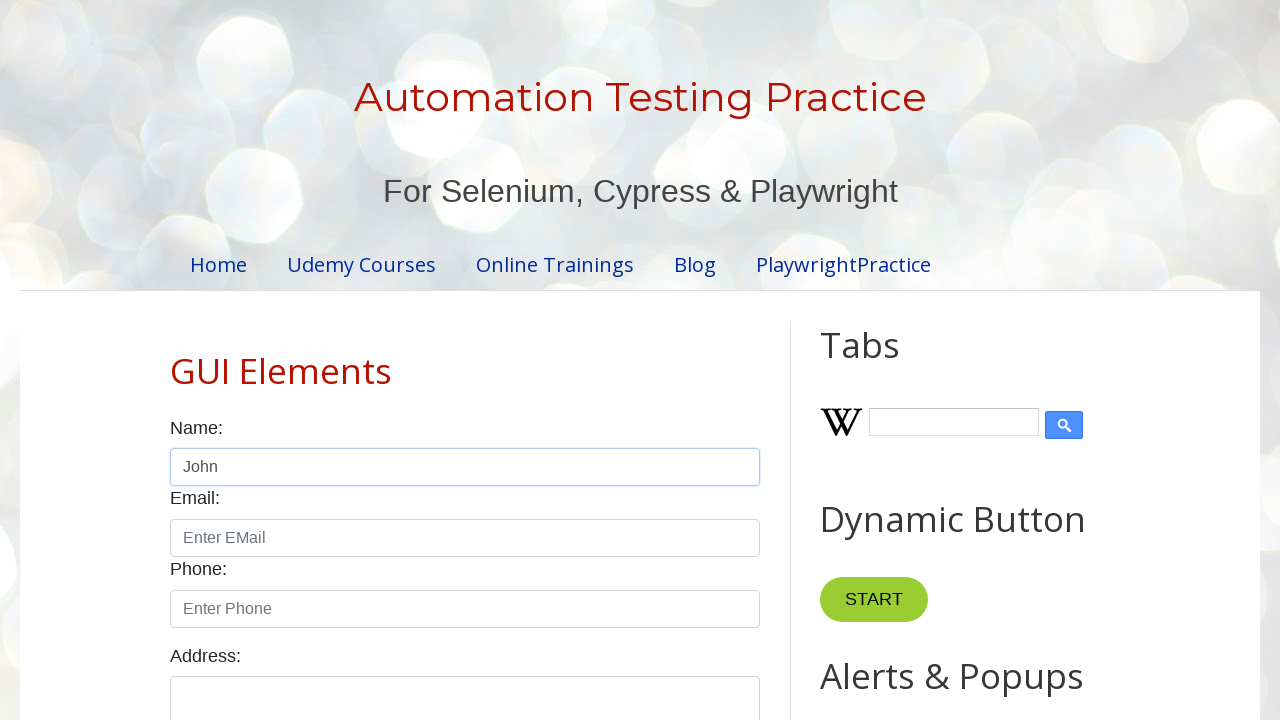

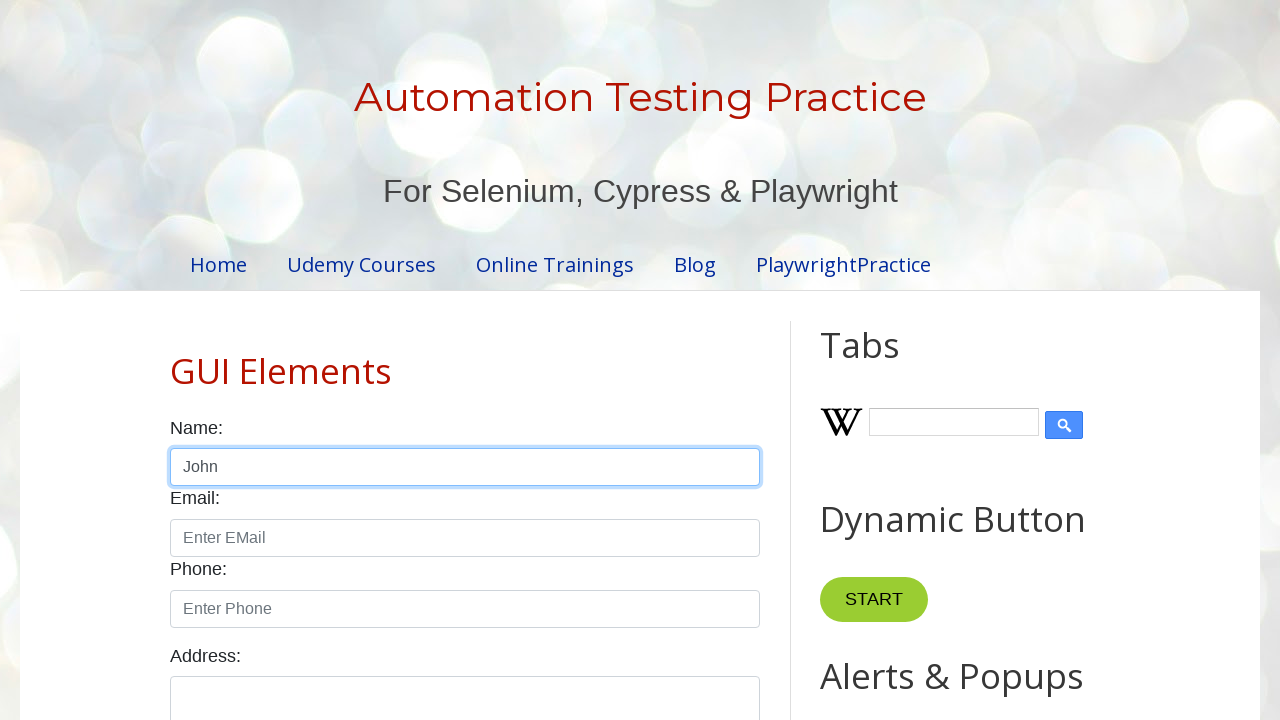